Tests keyboard actions including filling a text area, selecting all text with Ctrl+A, copying with Ctrl+C, tabbing to the next field, and pasting with Ctrl+V

Starting URL: https://gotranscript.com/text-compare

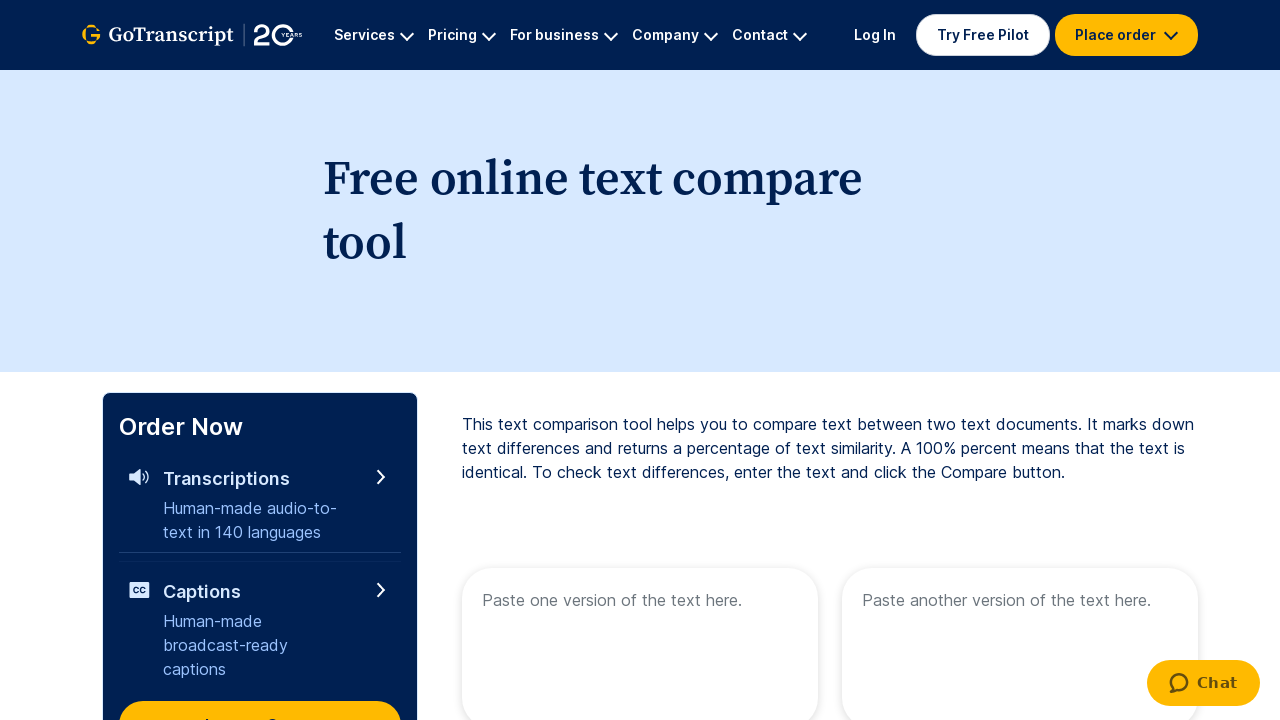

Filled first textarea with 'Welcome to India' on xpath=//textarea[@name='text1']
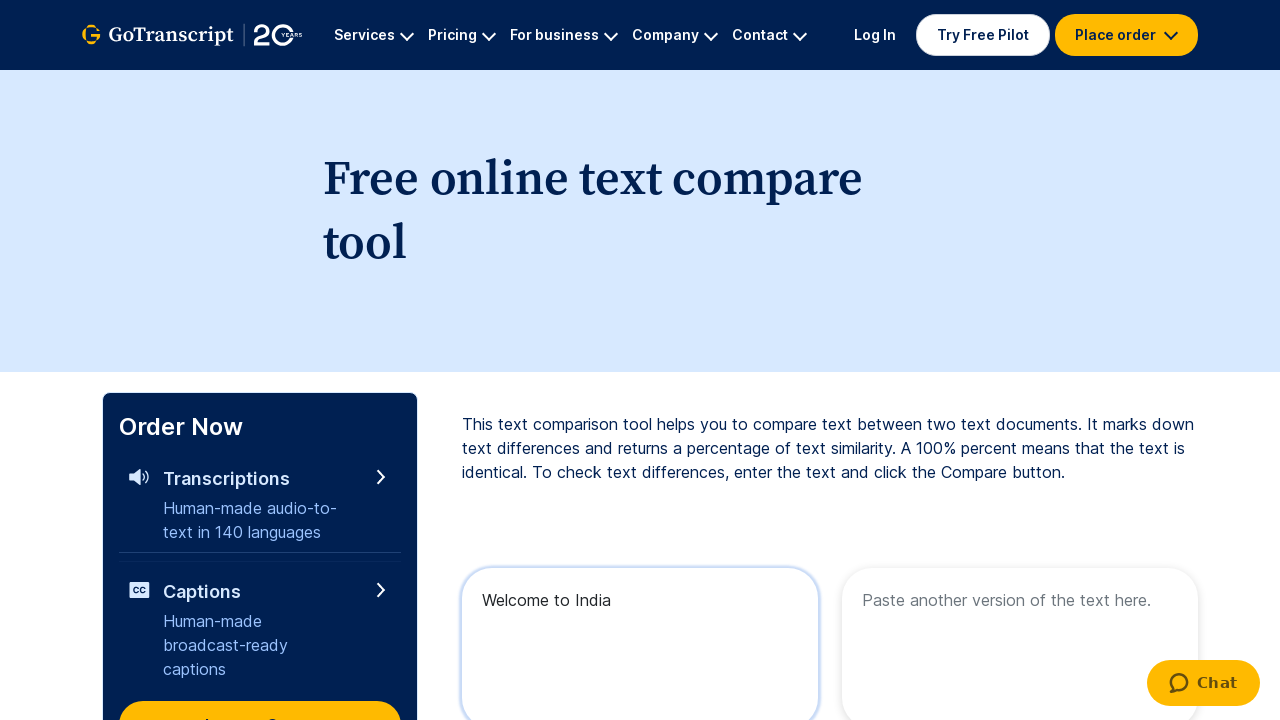

Selected all text in textarea using Ctrl+A
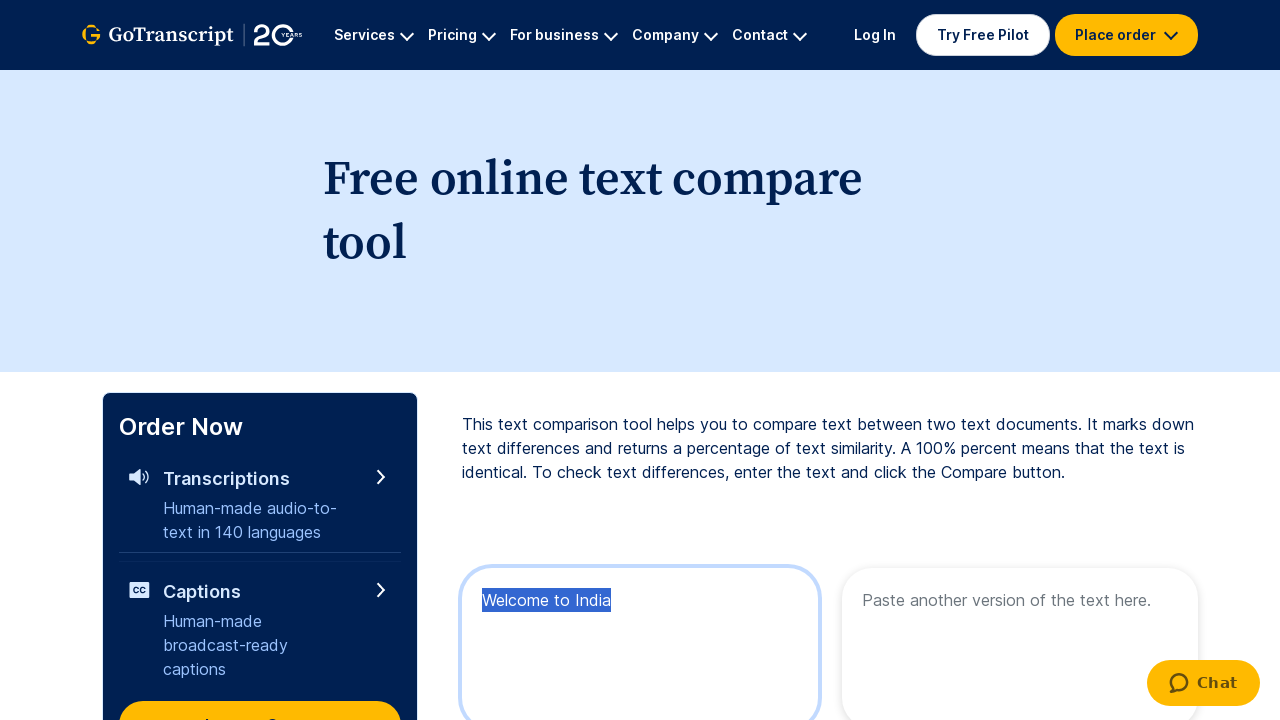

Copied selected text using Ctrl+C
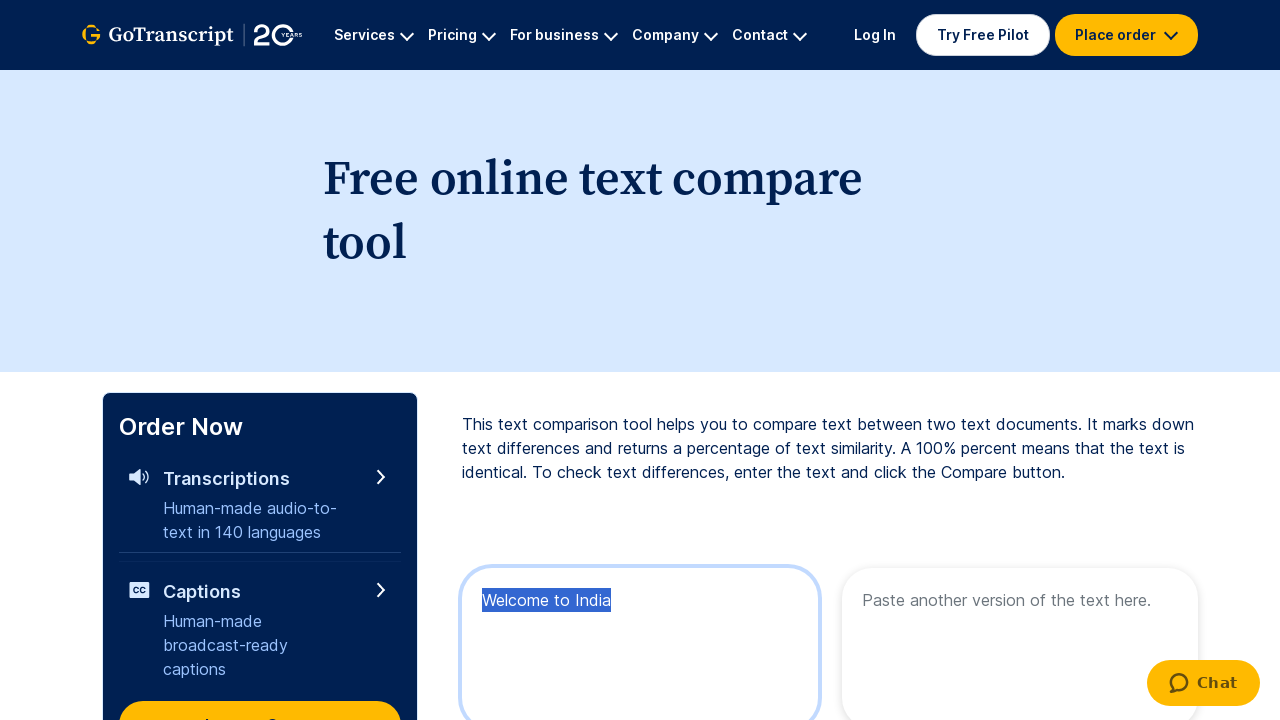

Pressed Tab key down to navigate to next field
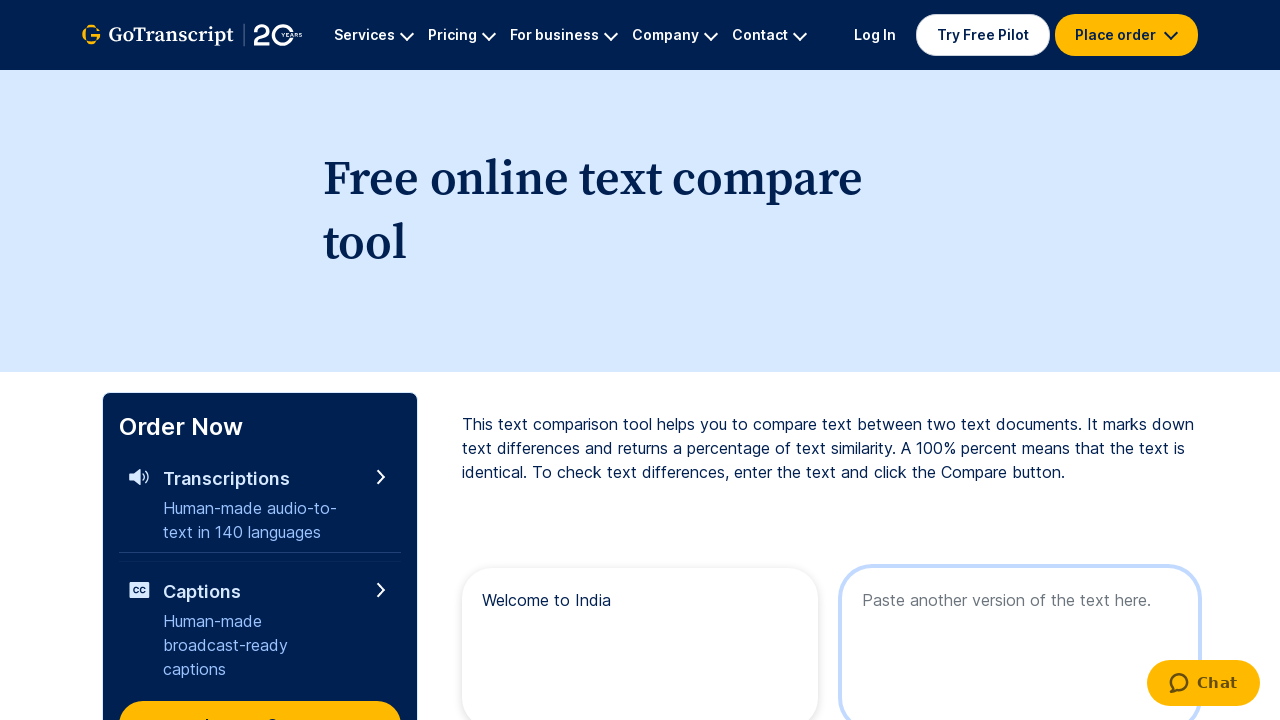

Released Tab key
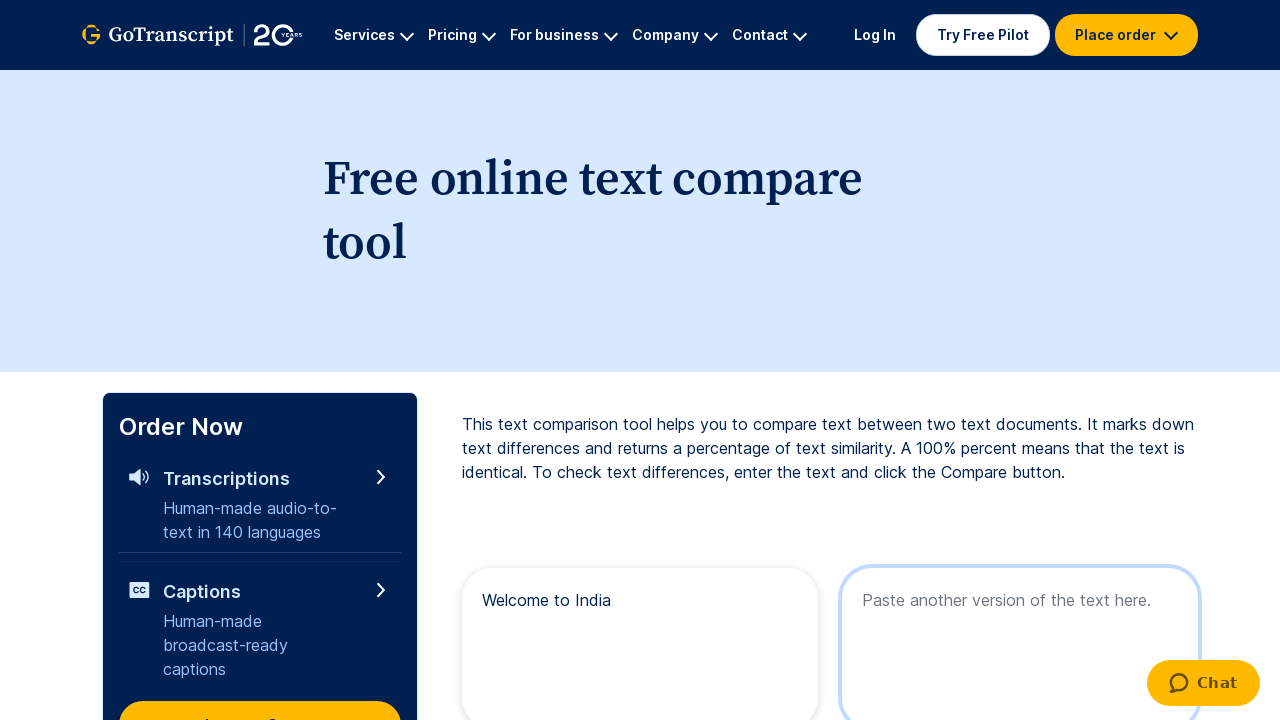

Pasted text into second field using Ctrl+V
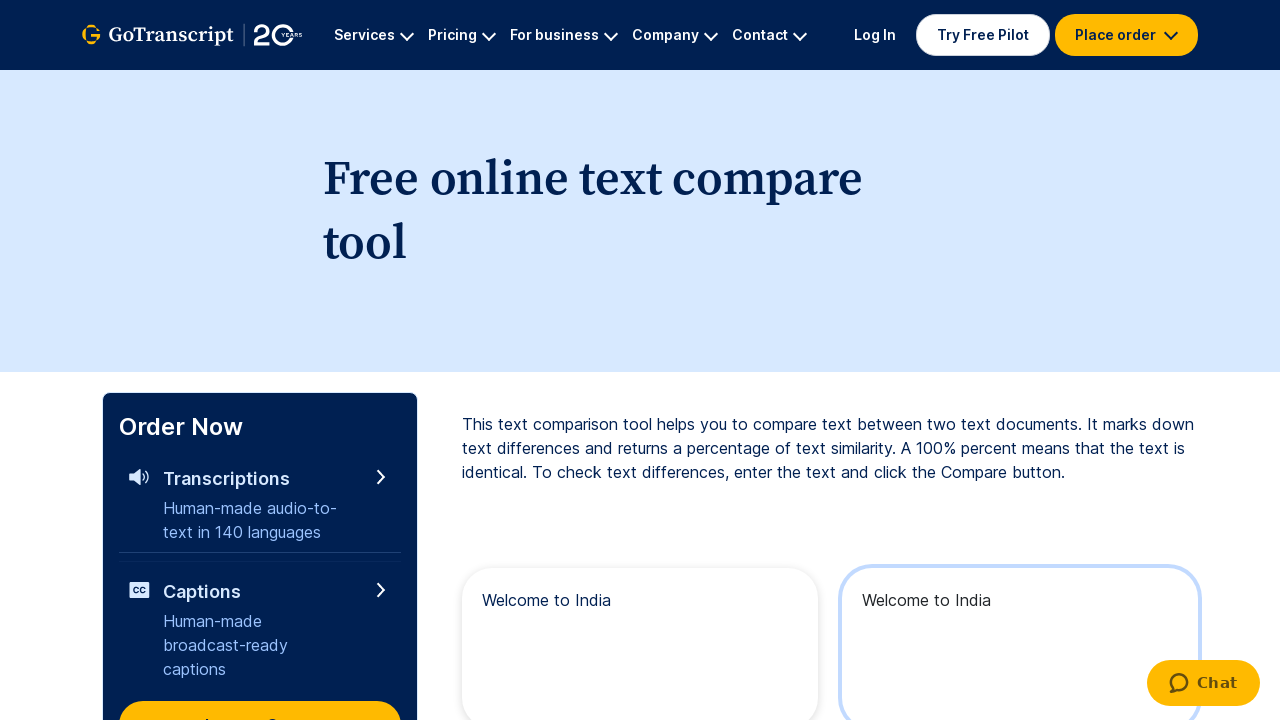

Waited 2 seconds for keyboard actions to complete
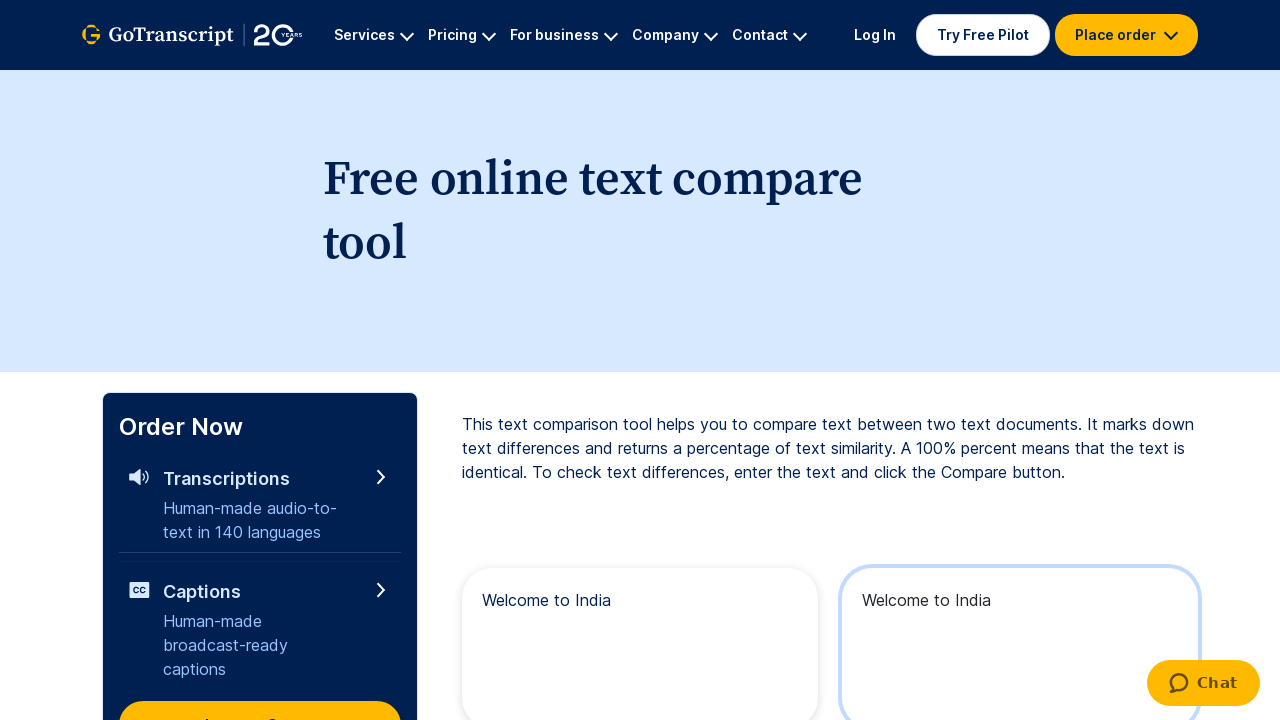

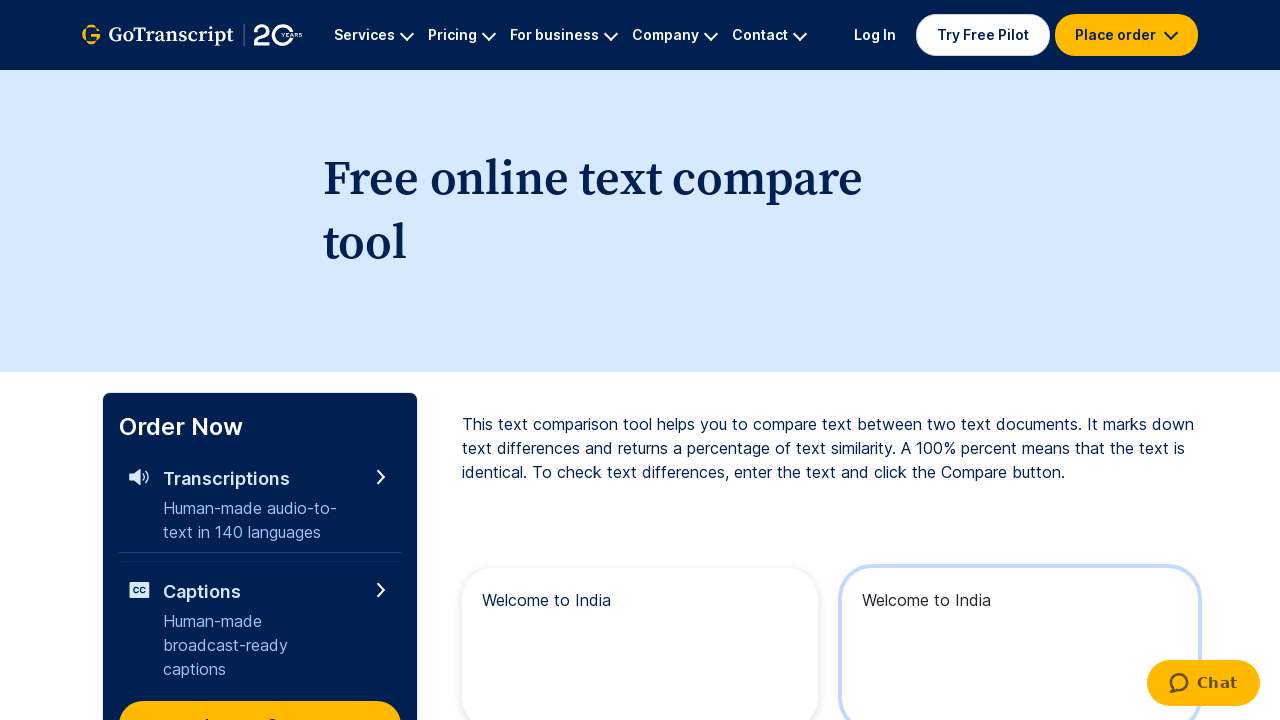